Tests the Playwright homepage by verifying the page title contains "Playwright", then clicks the "Get started" link and verifies navigation to the intro page.

Starting URL: https://playwright.dev/

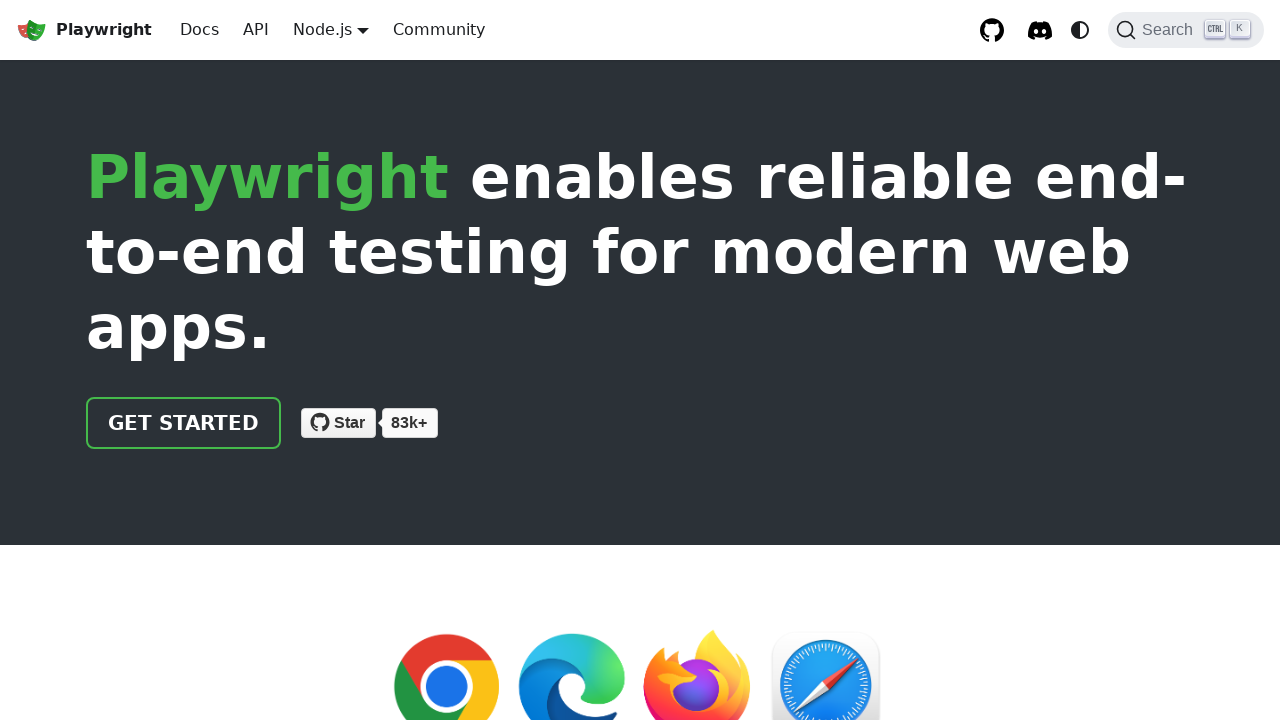

Verified page title contains 'Playwright'
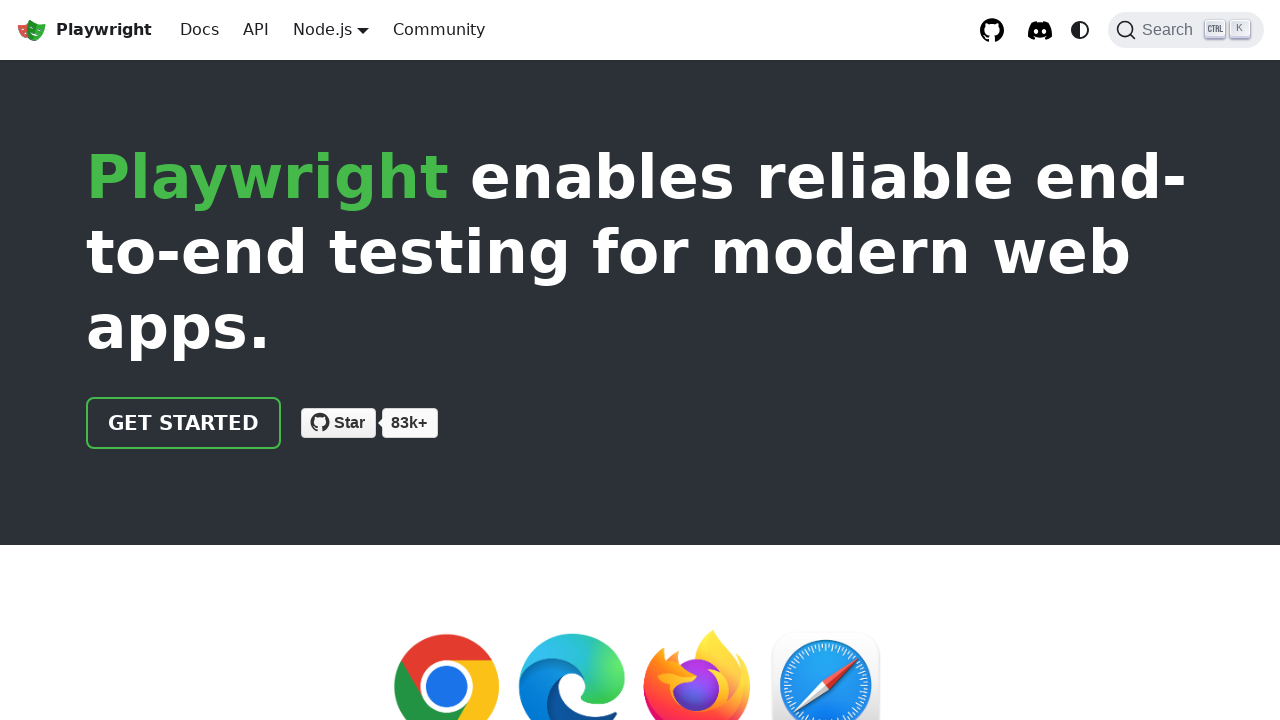

Located 'Get started' link
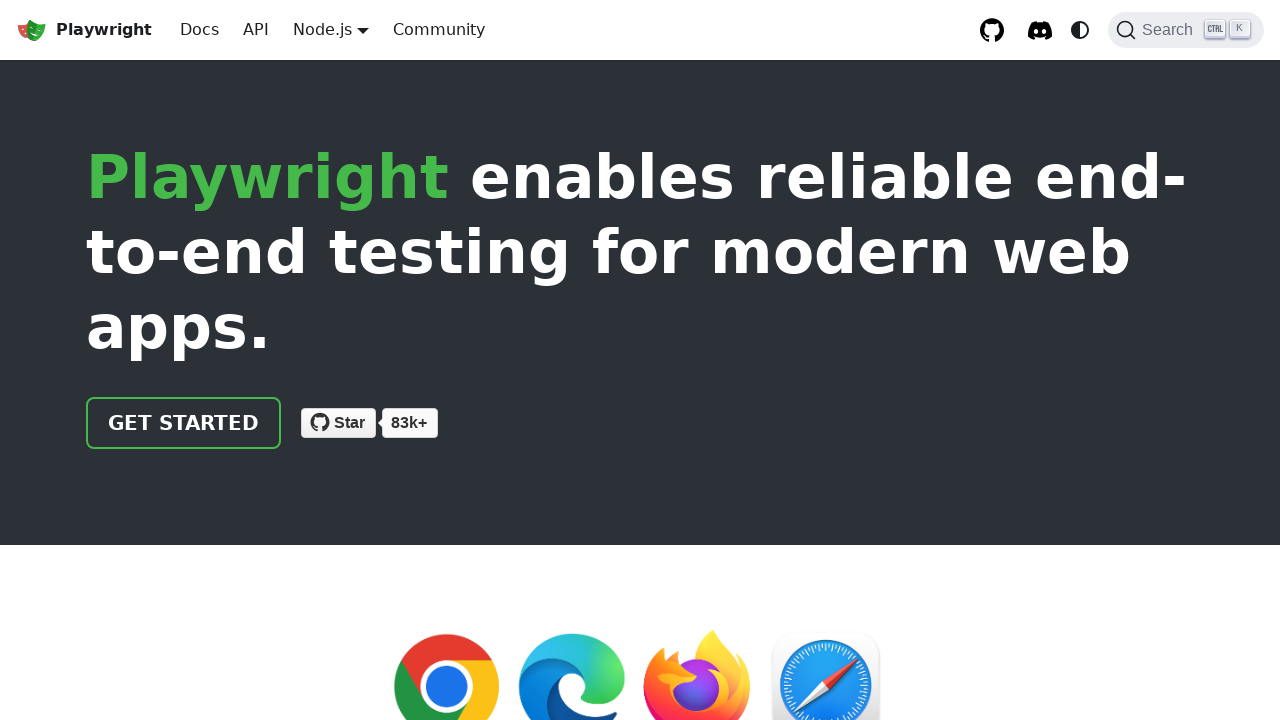

Verified 'Get started' link has correct href attribute '/docs/intro'
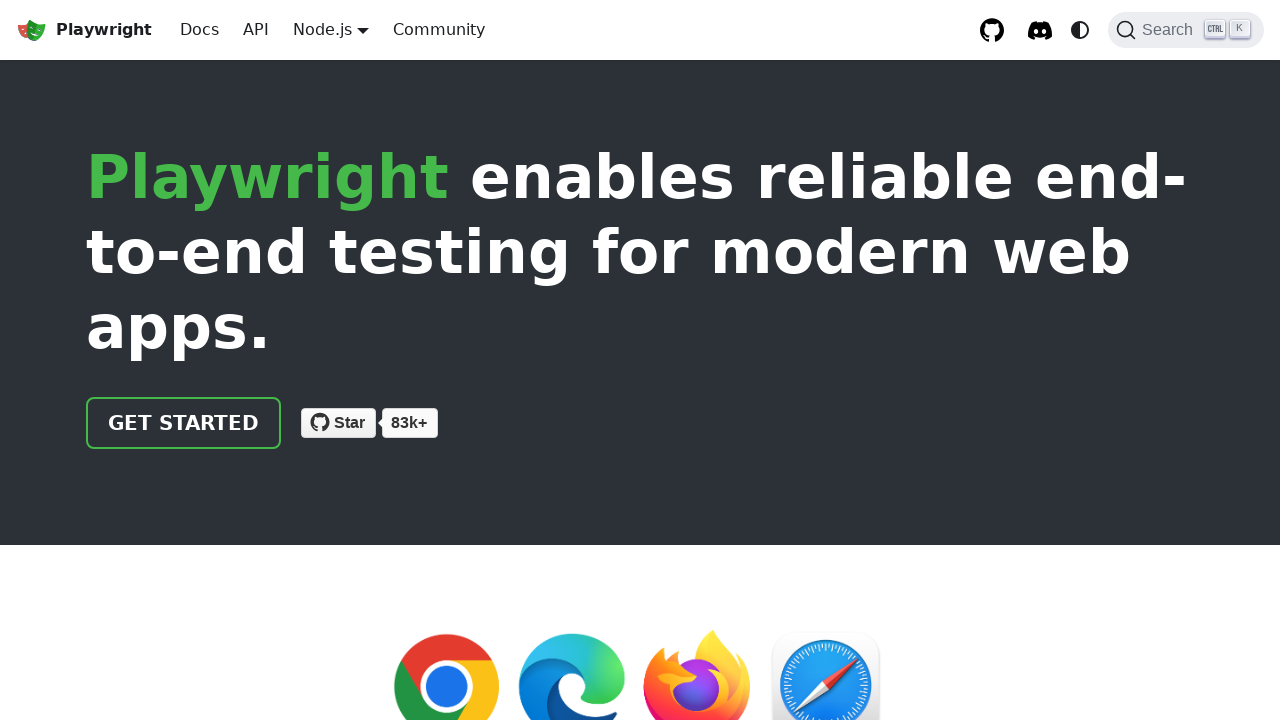

Clicked 'Get started' link at (184, 423) on internal:role=link[name="Get started"i]
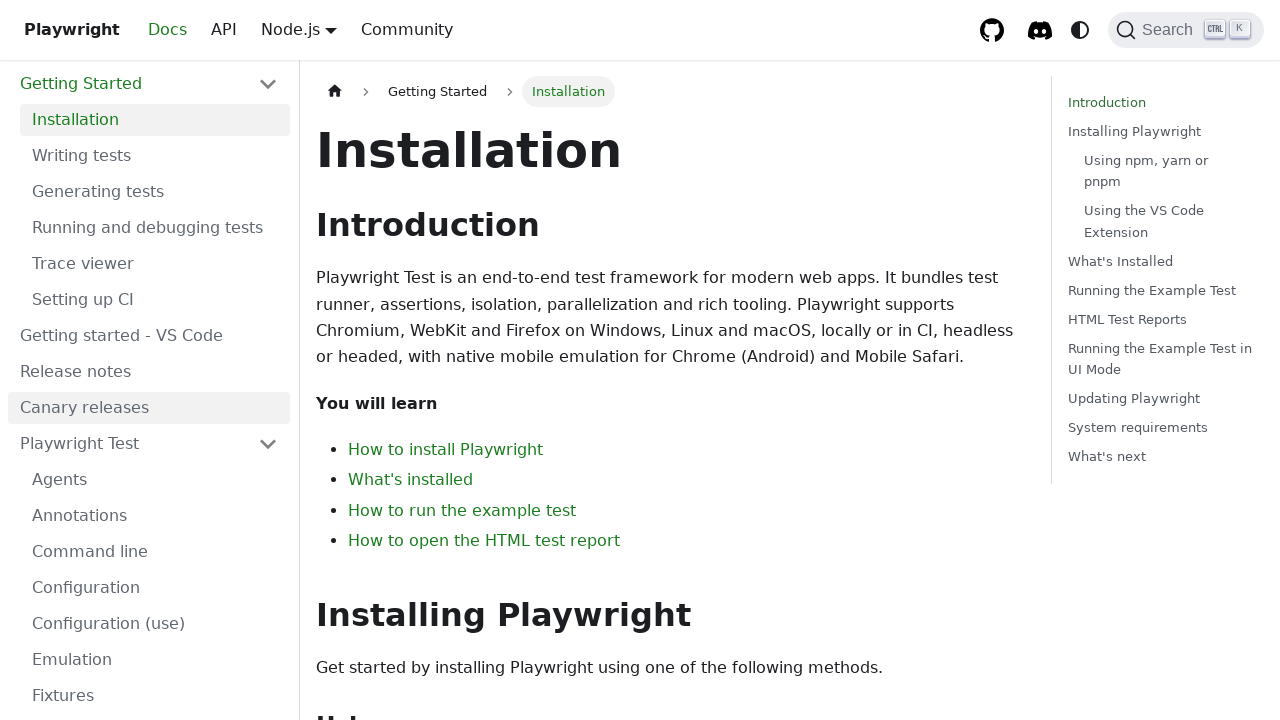

Verified navigation to intro page (URL contains 'intro')
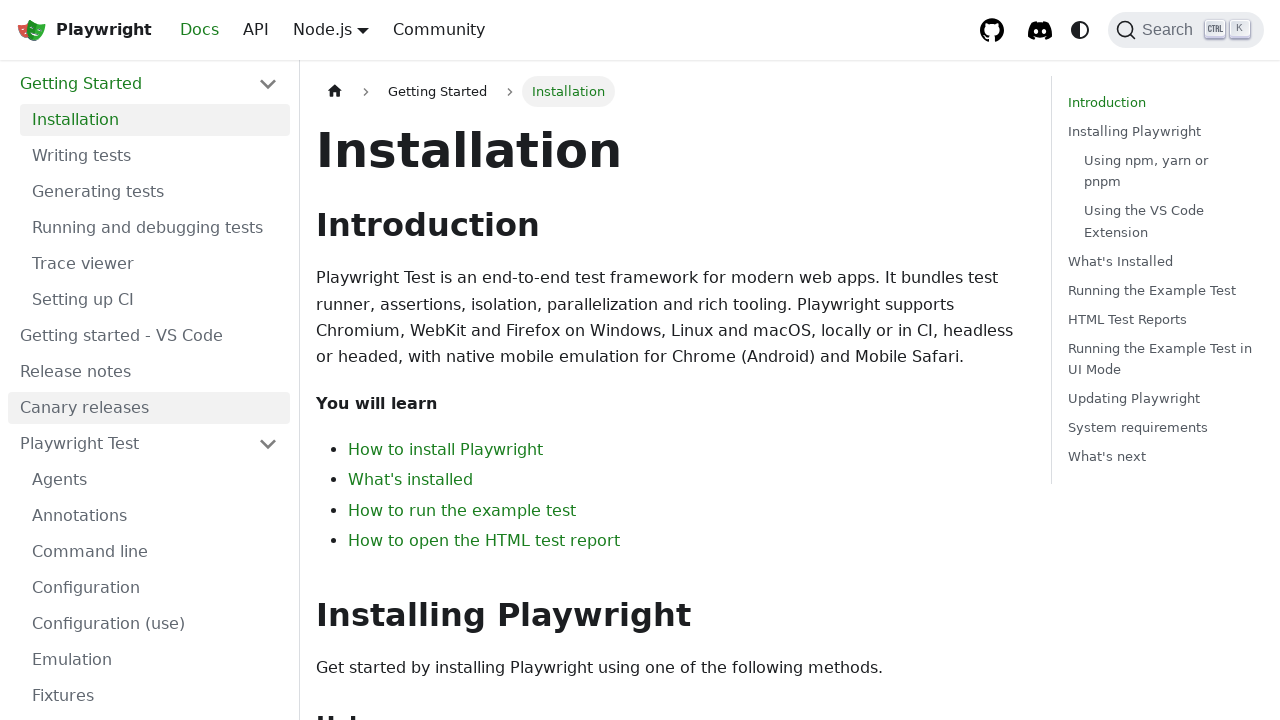

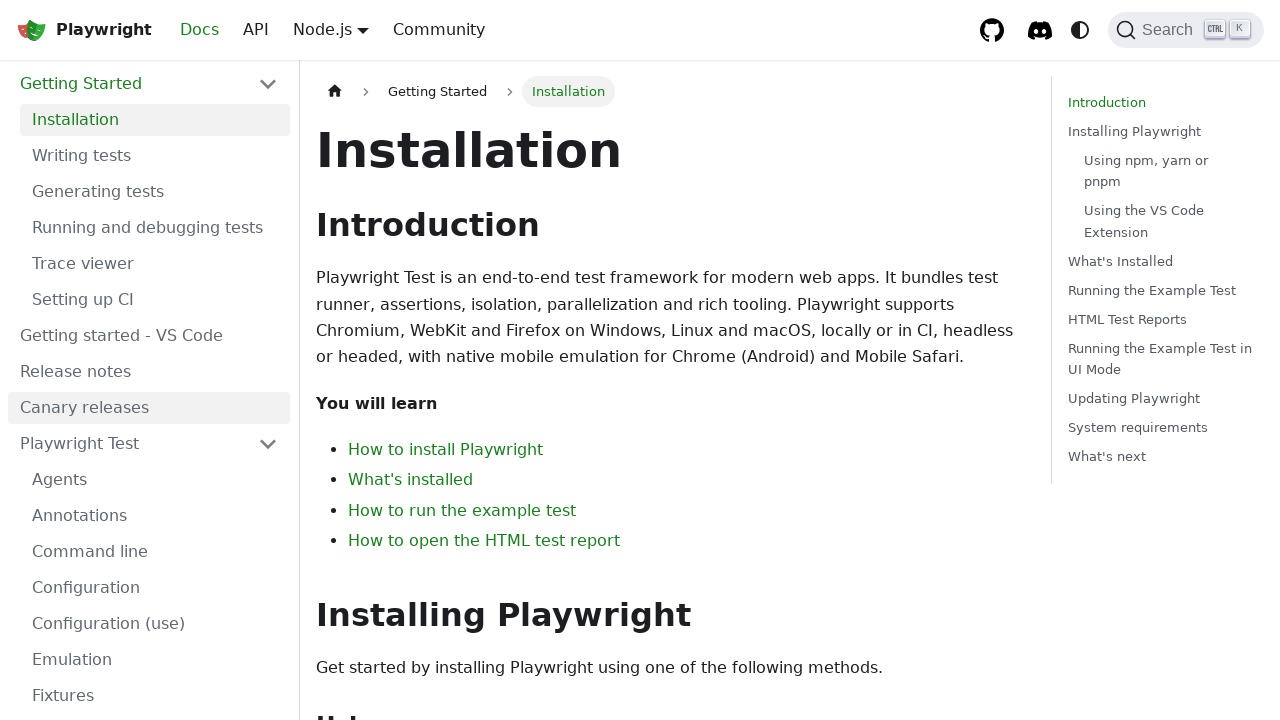